Tests navigation on calculator.net by clicking on Math Calculators section and then selecting the Percent Calculators option

Starting URL: https://www.calculator.net

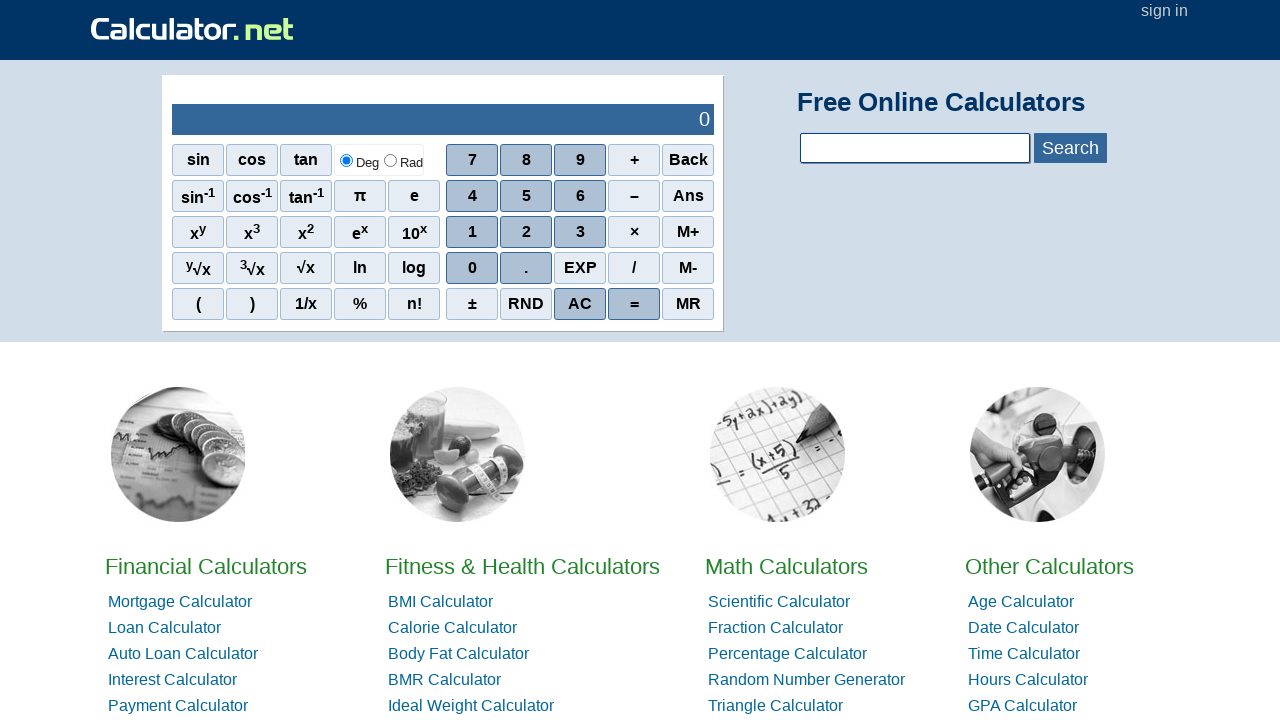

Clicked on Math Calculators link at (778, 454) on xpath=//a[contains(@href, 'math-calculator')]
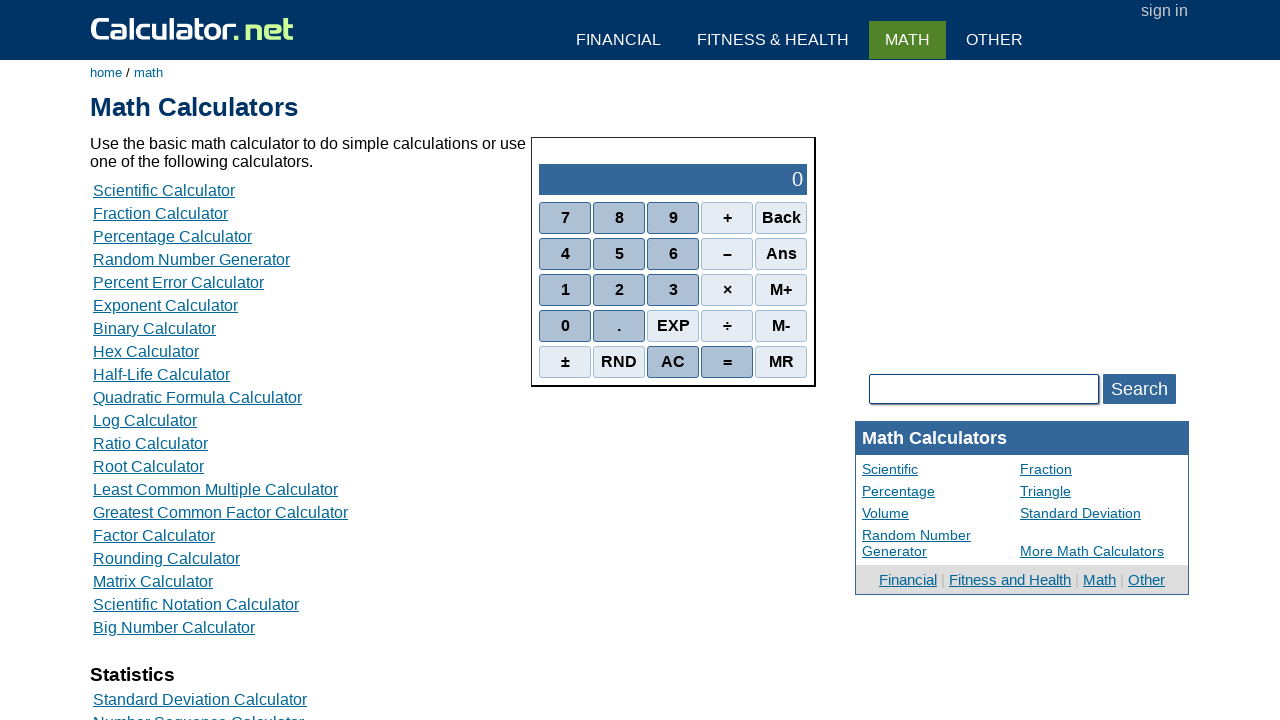

Math Calculators page loaded
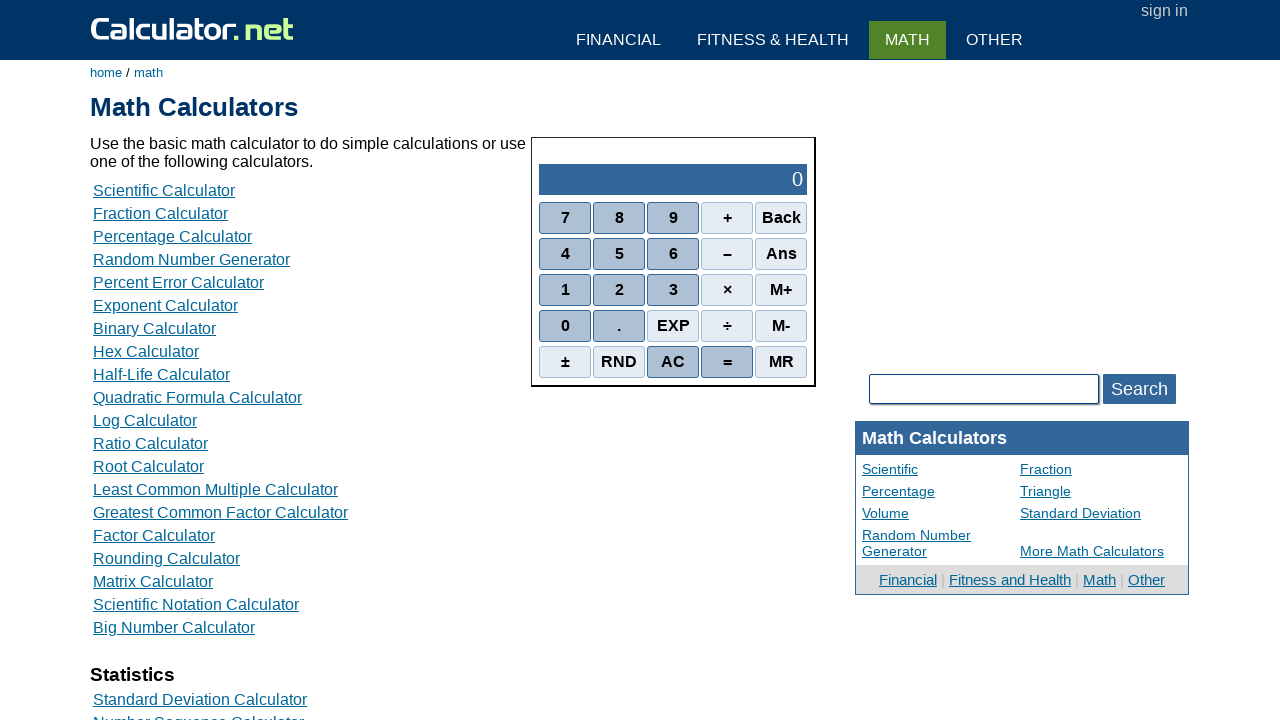

Clicked on Percent Calculator option at (172, 236) on xpath=//a[contains(text(), 'Percent Calculator') or contains(text(), 'Percentage
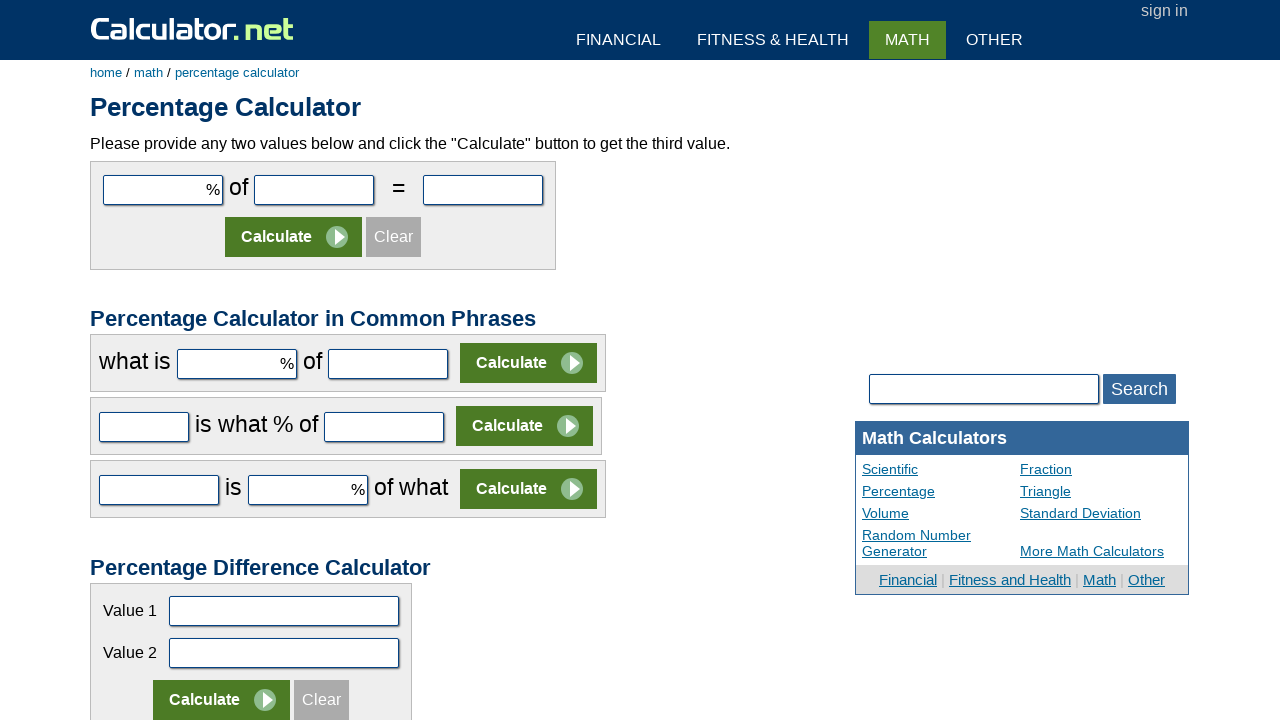

Percent Calculator page loaded successfully
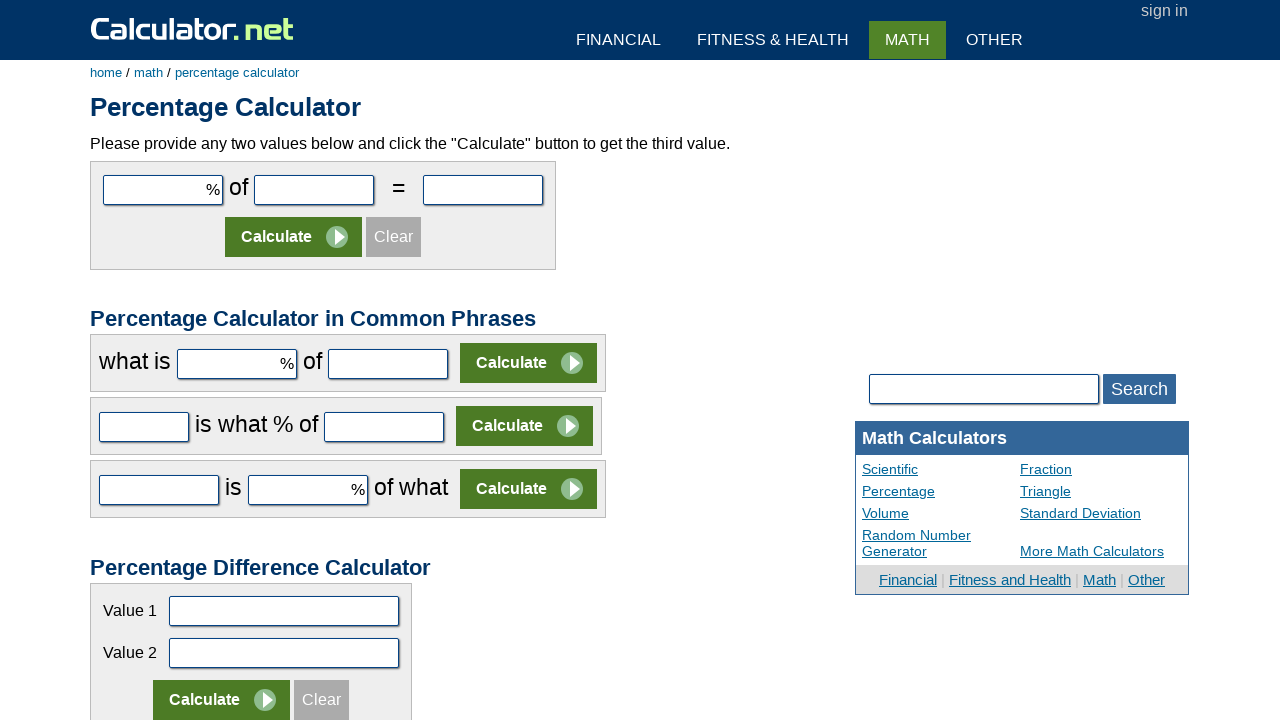

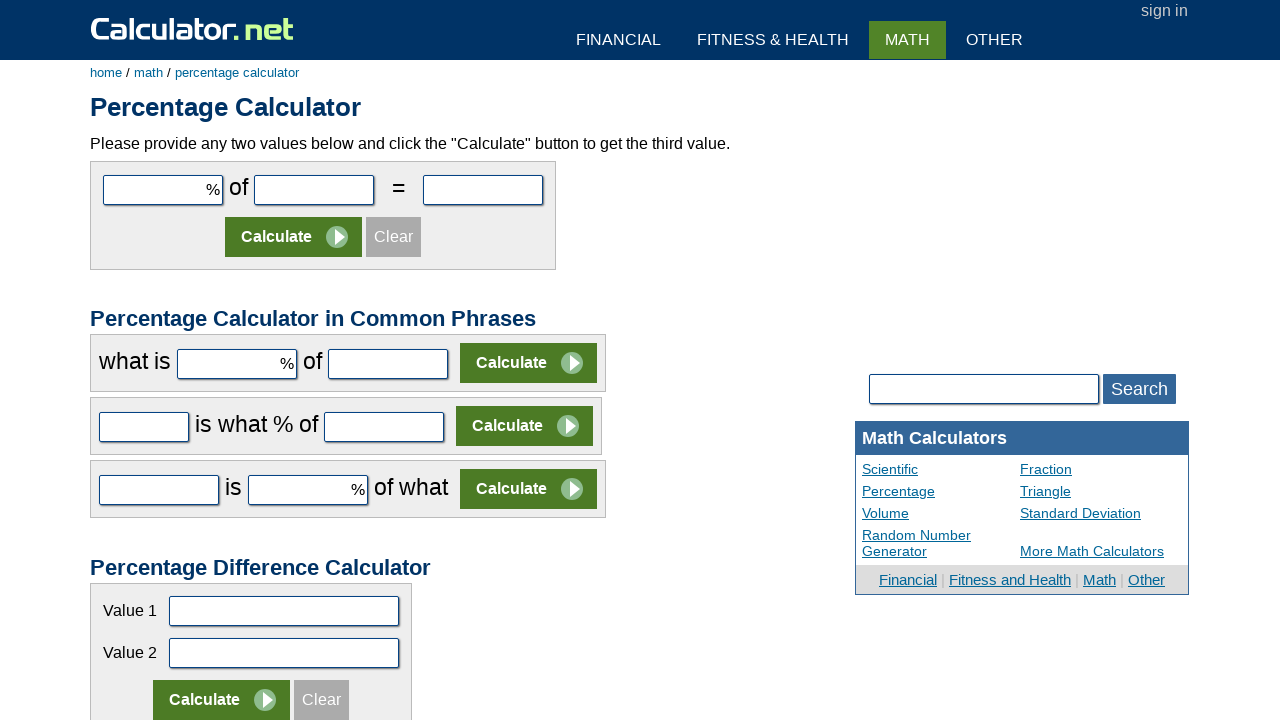